Calculates the sum of two numbers displayed on the page, selects the sum from a dropdown menu, and submits the form

Starting URL: http://suninjuly.github.io/selects1.html

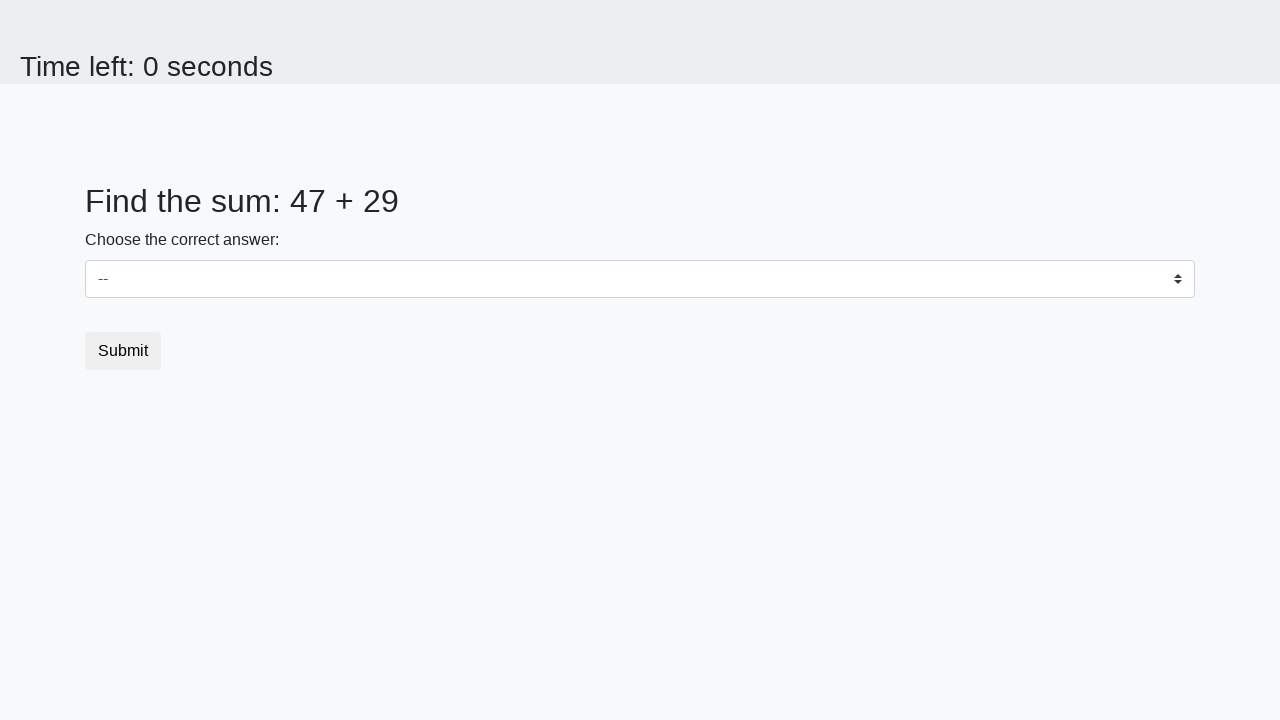

Retrieved first number from page
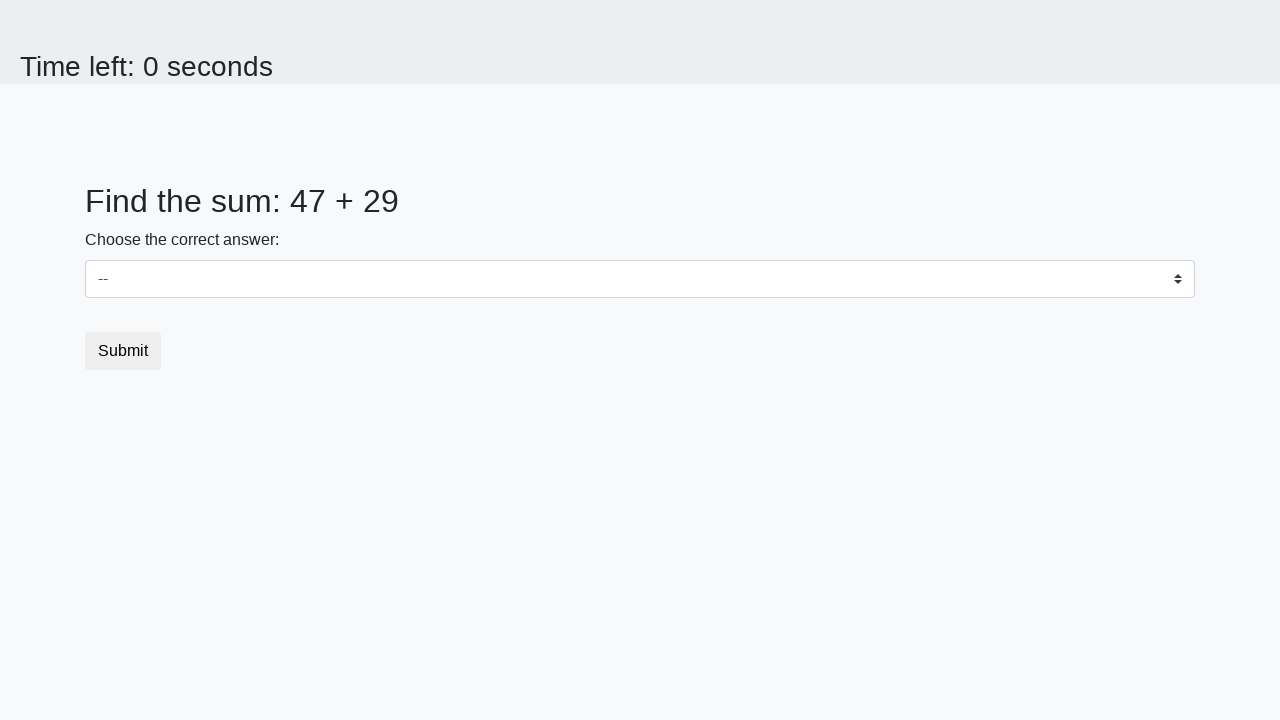

Retrieved second number from page
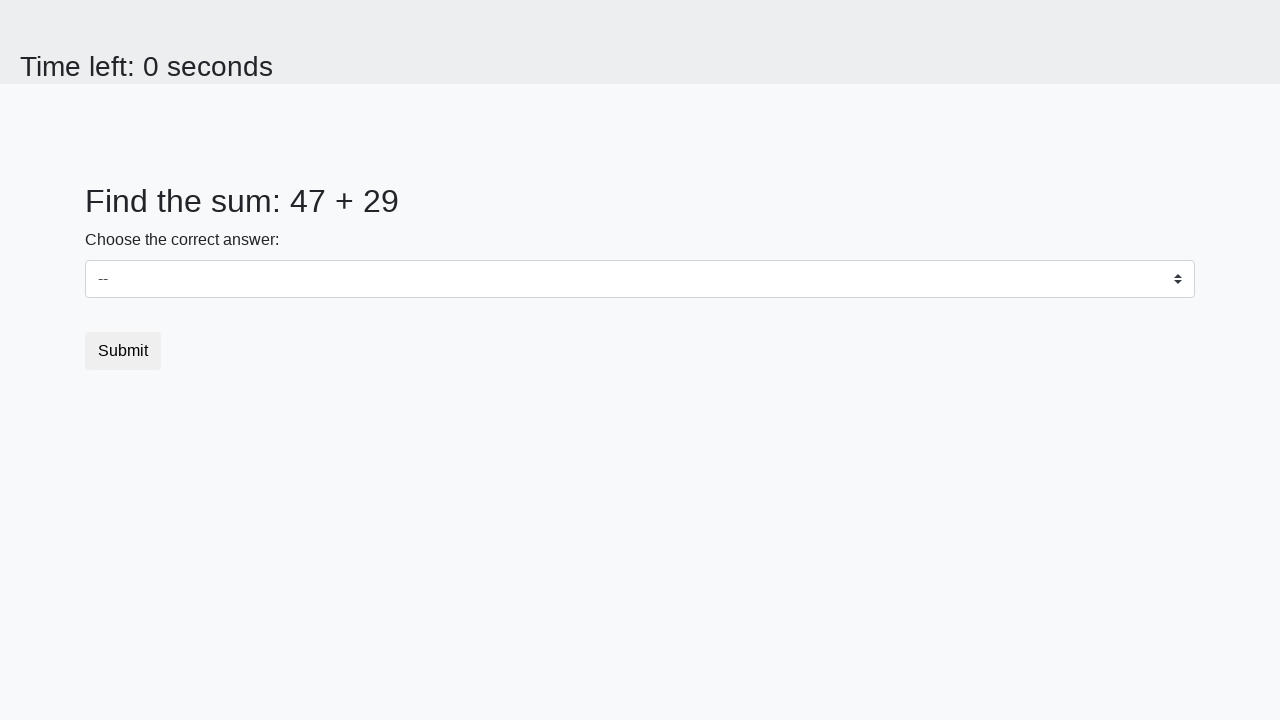

Calculated sum: 47 + 29 = 76
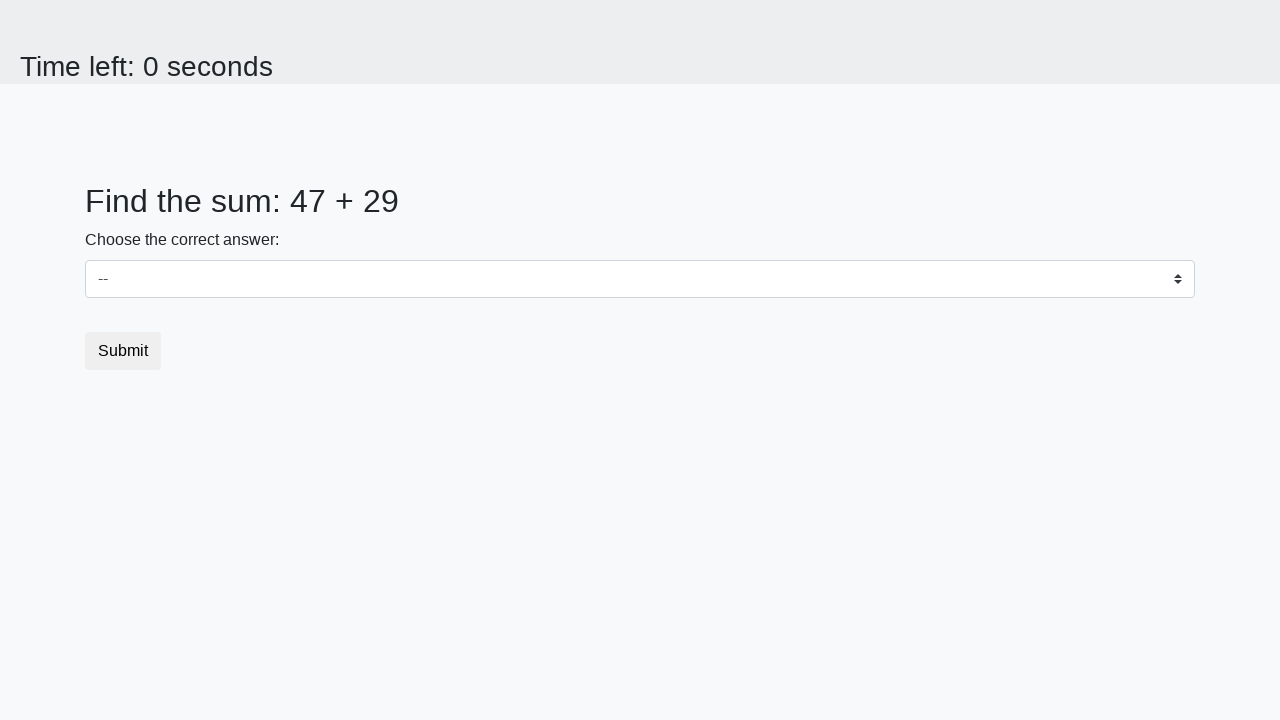

Selected sum value '76' from dropdown on #dropdown
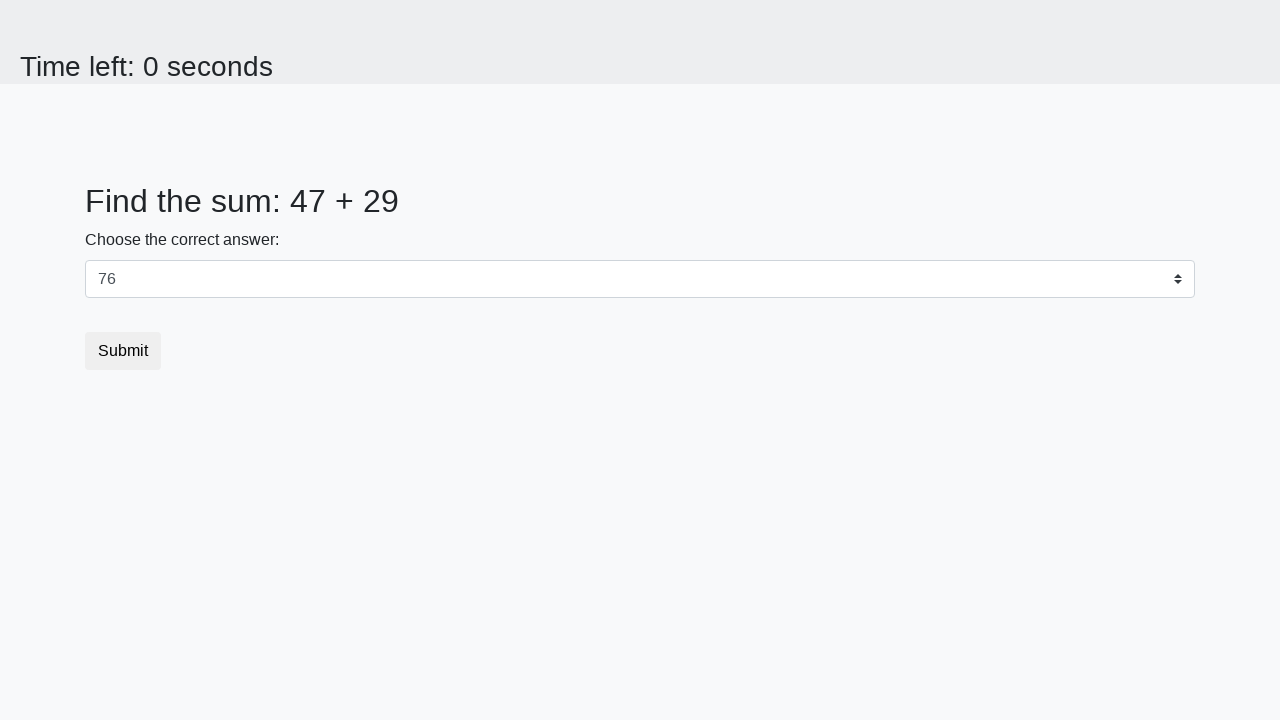

Clicked submit button to submit the form at (123, 351) on button[type="submit"]
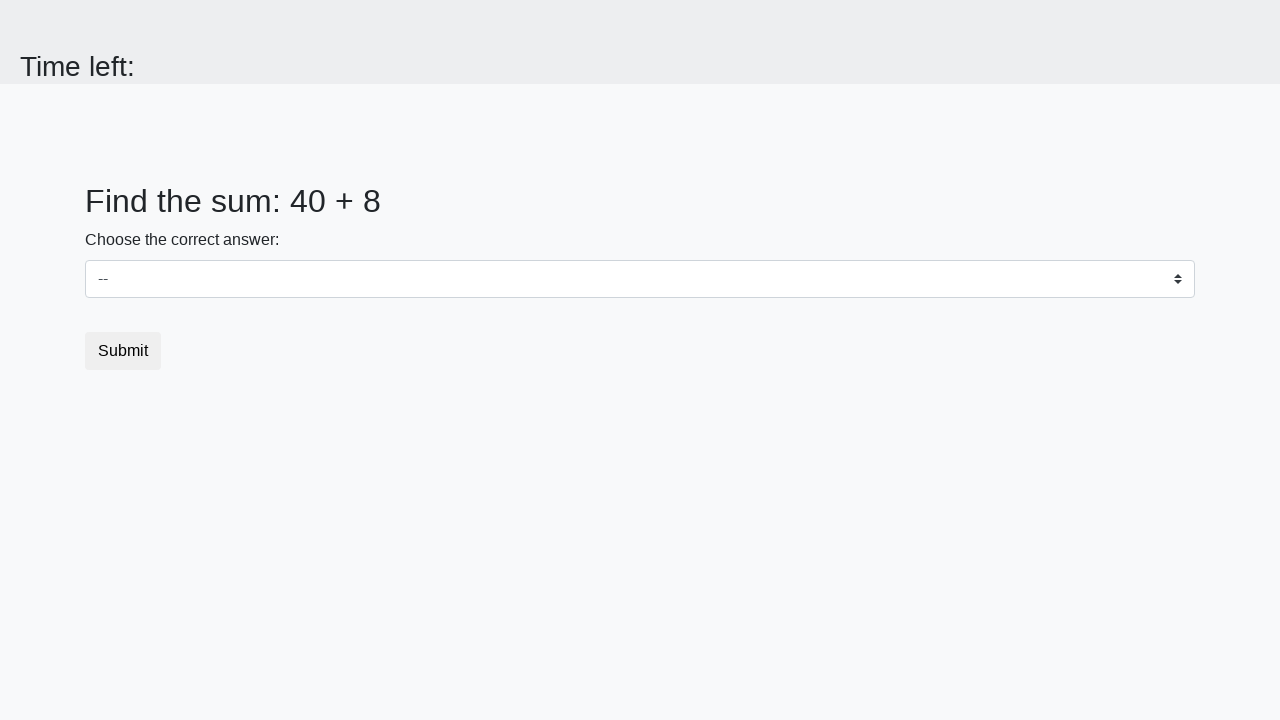

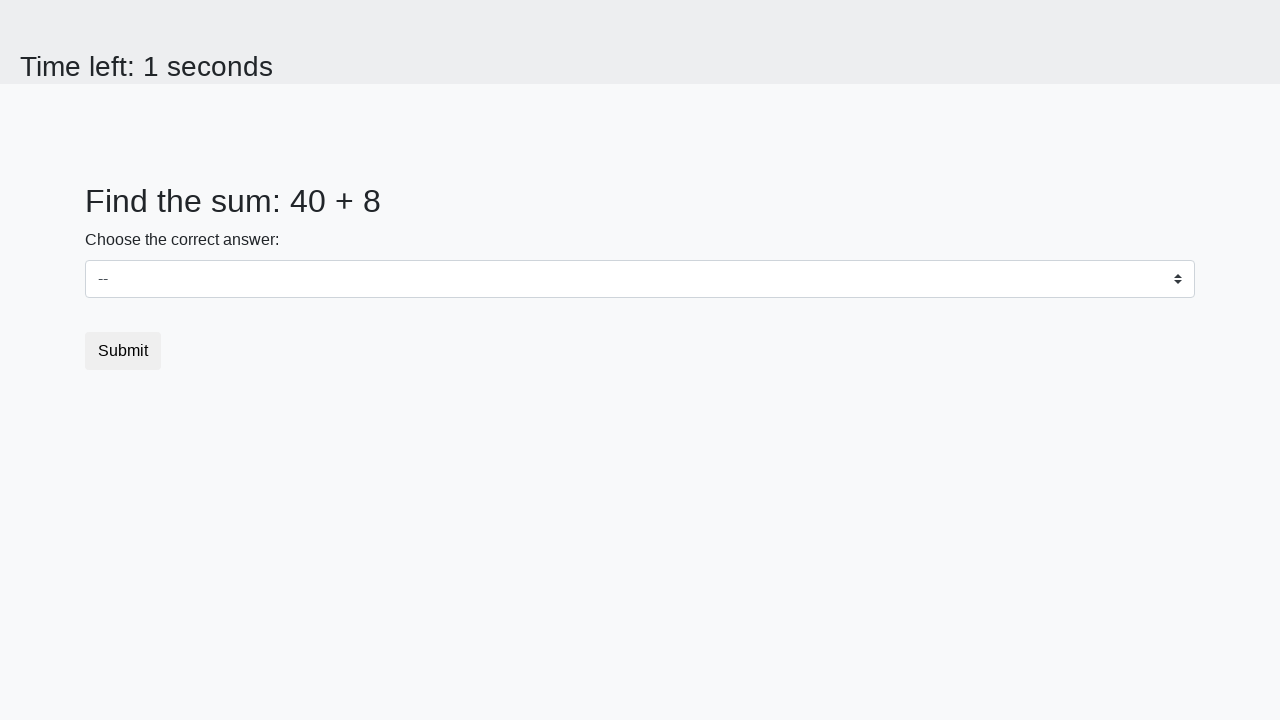